Tests the add/remove elements functionality by clicking to add an element and then deleting it

Starting URL: http://the-internet.herokuapp.com/

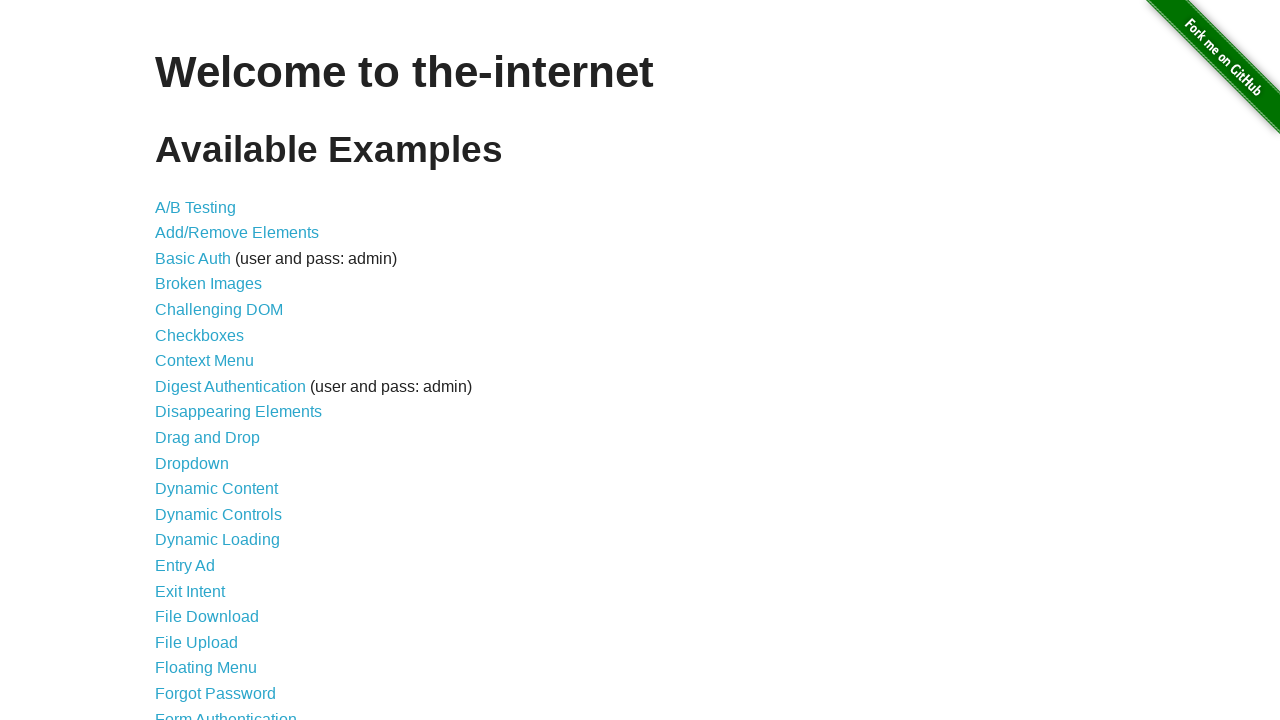

Clicked on Add/Remove Elements link at (237, 233) on a[href='/add_remove_elements/']
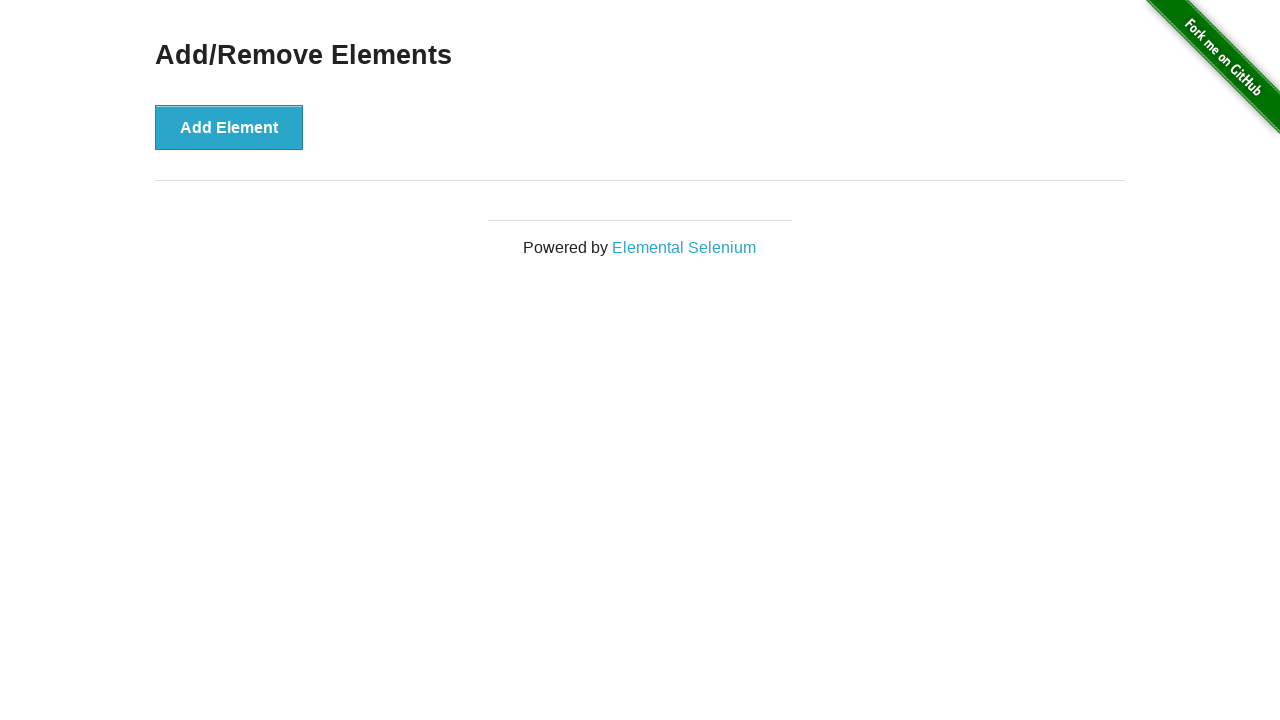

Add Element button appeared on page
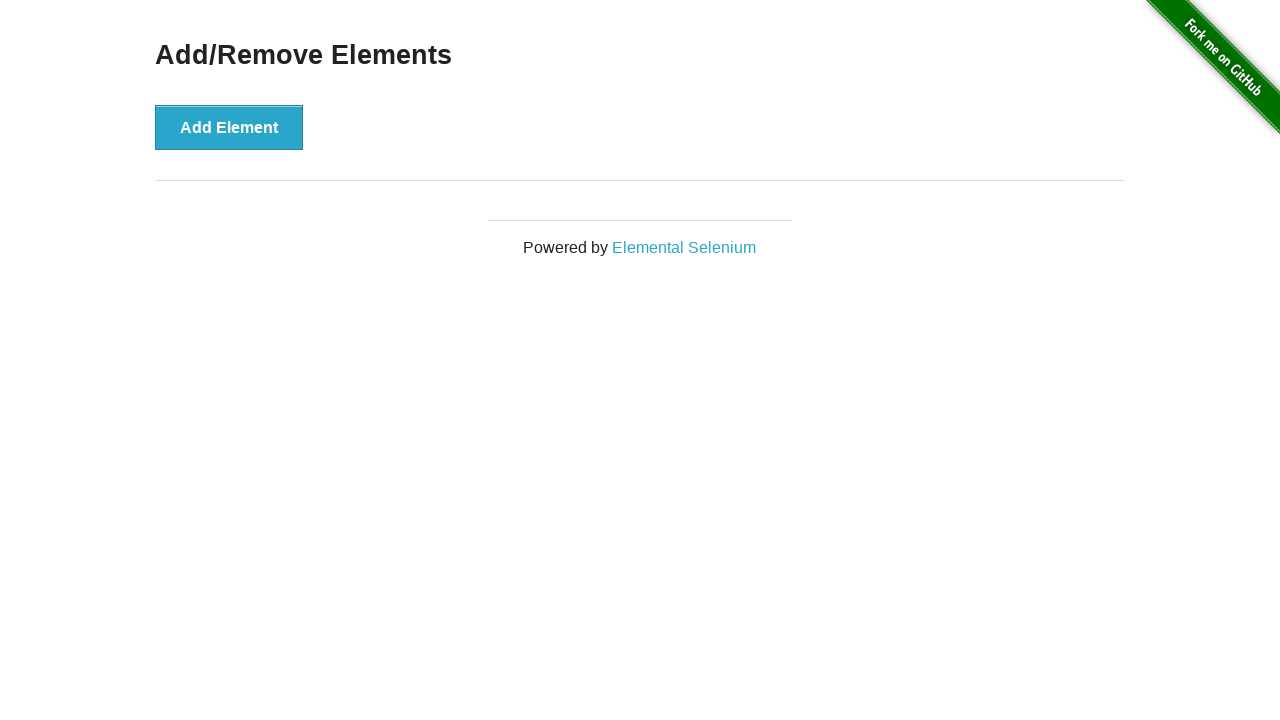

Clicked Add Element button to add a new element at (229, 127) on button[onclick='addElement()']
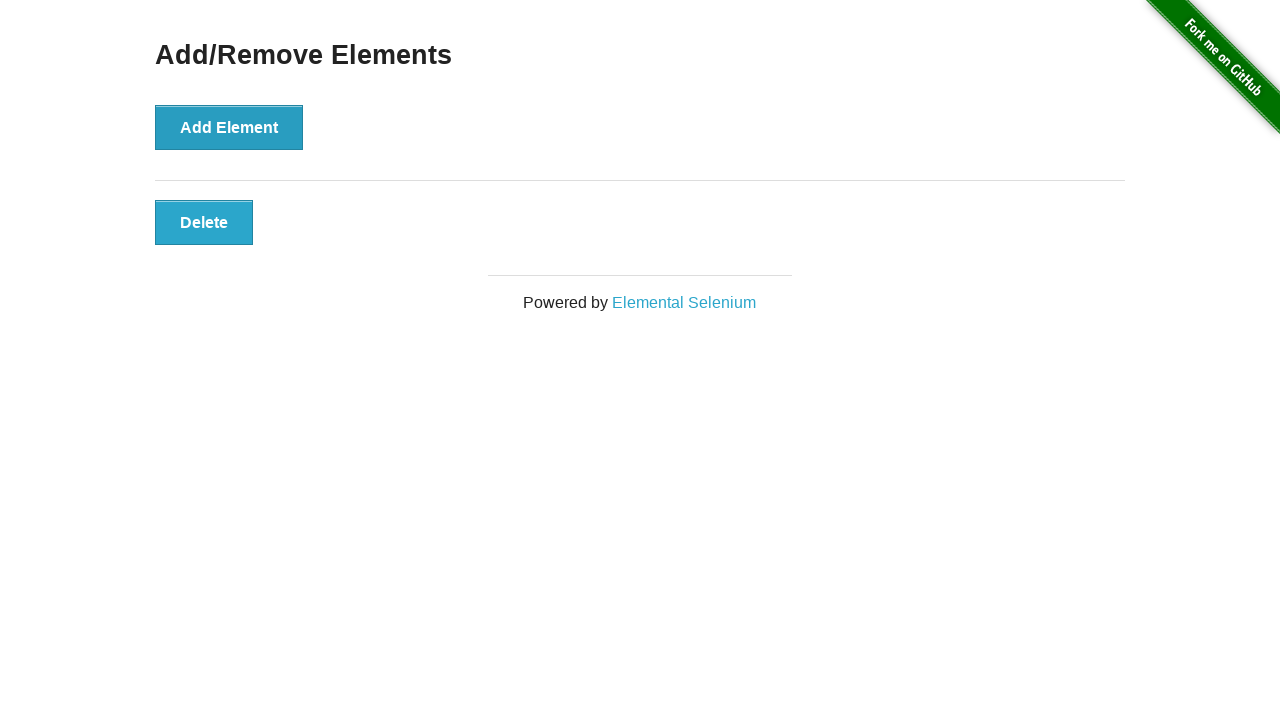

Delete button appeared on page
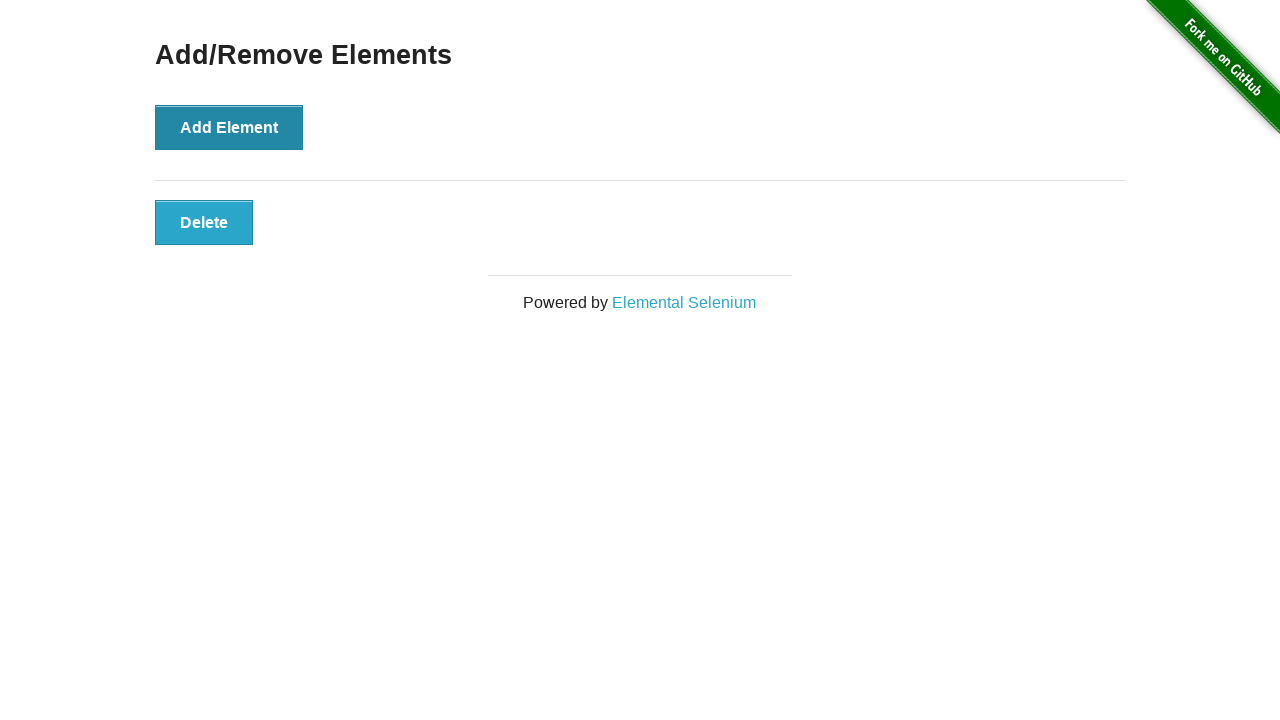

Clicked Delete button to remove the element at (204, 222) on button[onclick='deleteElement()']
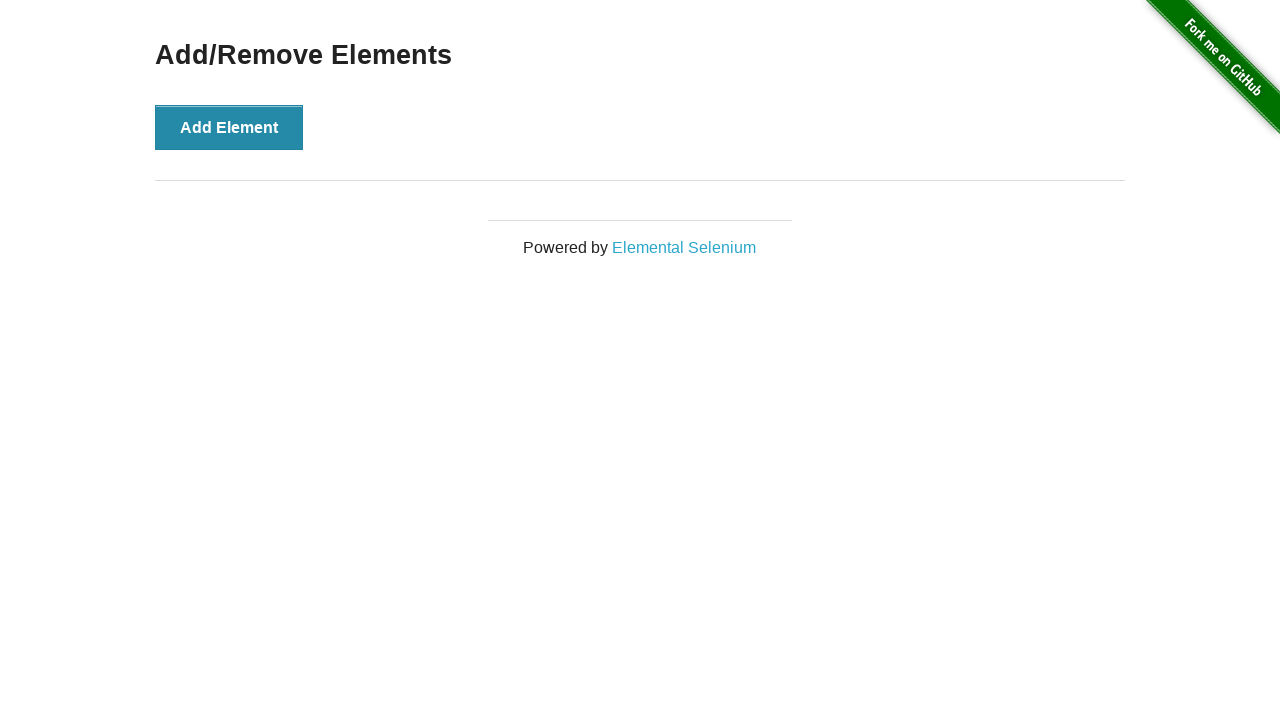

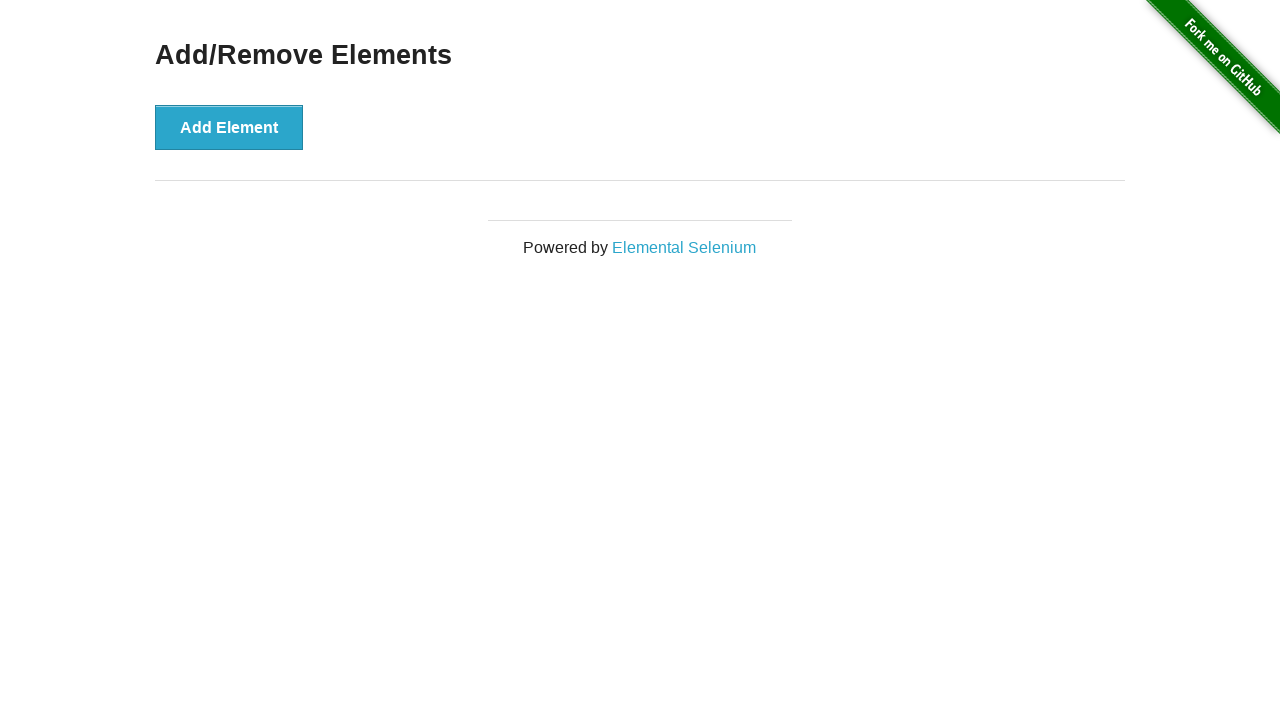